Tests selecting an option from a dropdown by iterating through all options, clicking the one with matching text, and verifying the selection was made correctly.

Starting URL: https://the-internet.herokuapp.com/dropdown

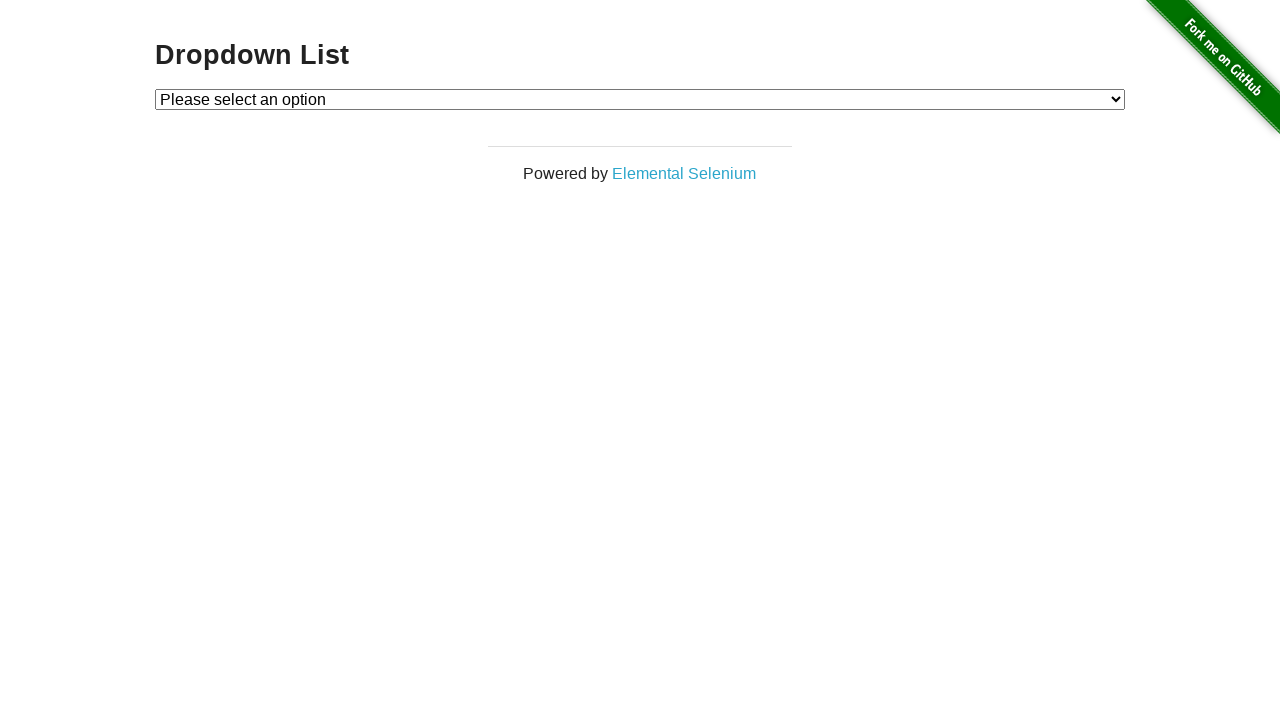

Located the dropdown element
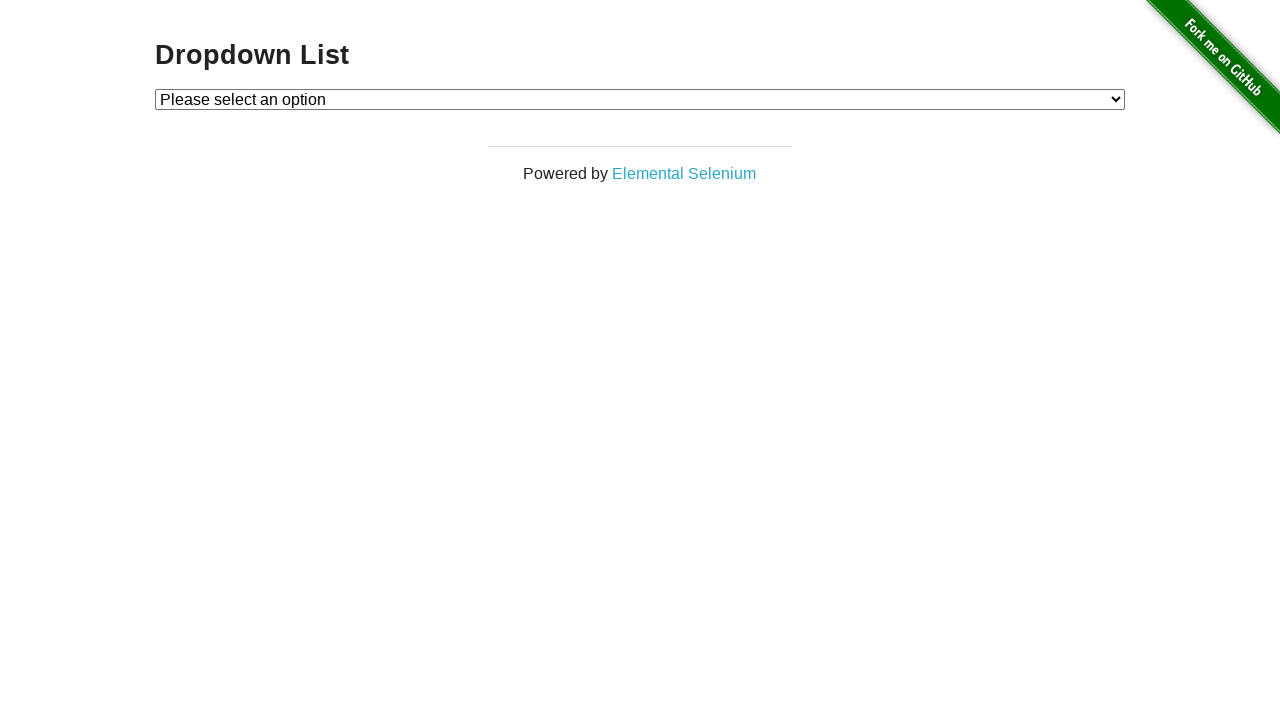

Selected 'Option 1' from dropdown on #dropdown
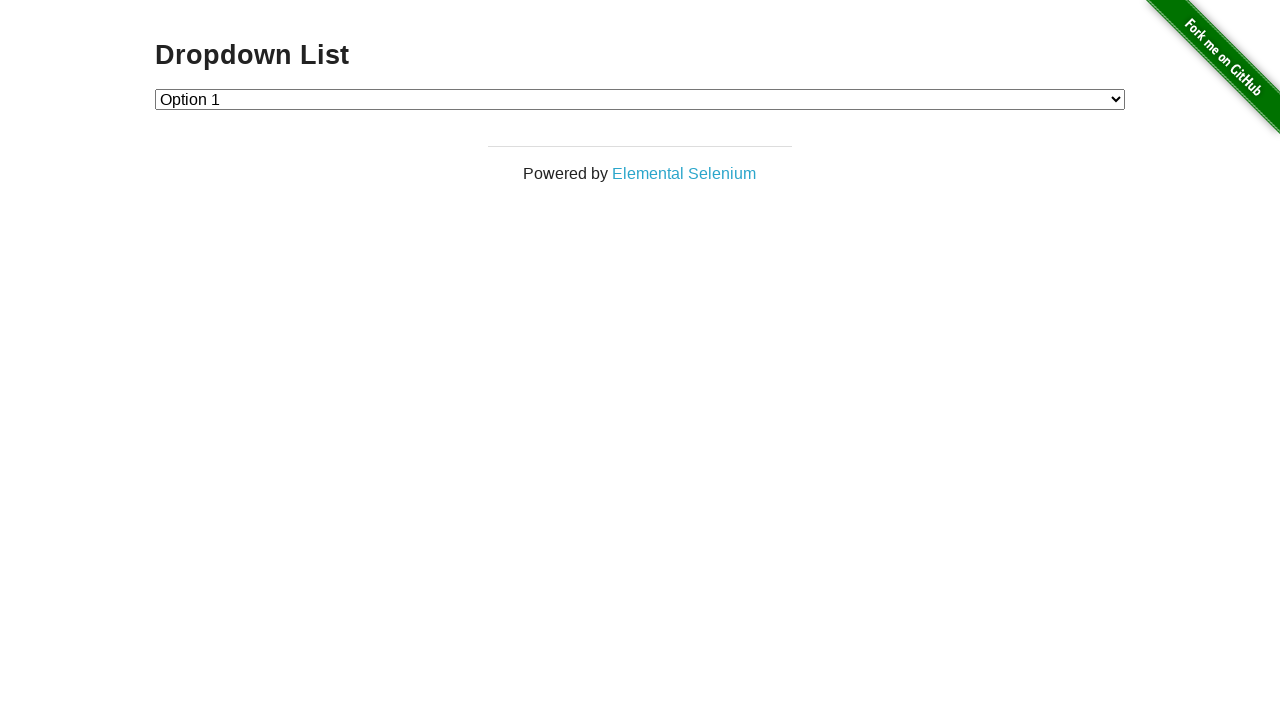

Retrieved selected dropdown value
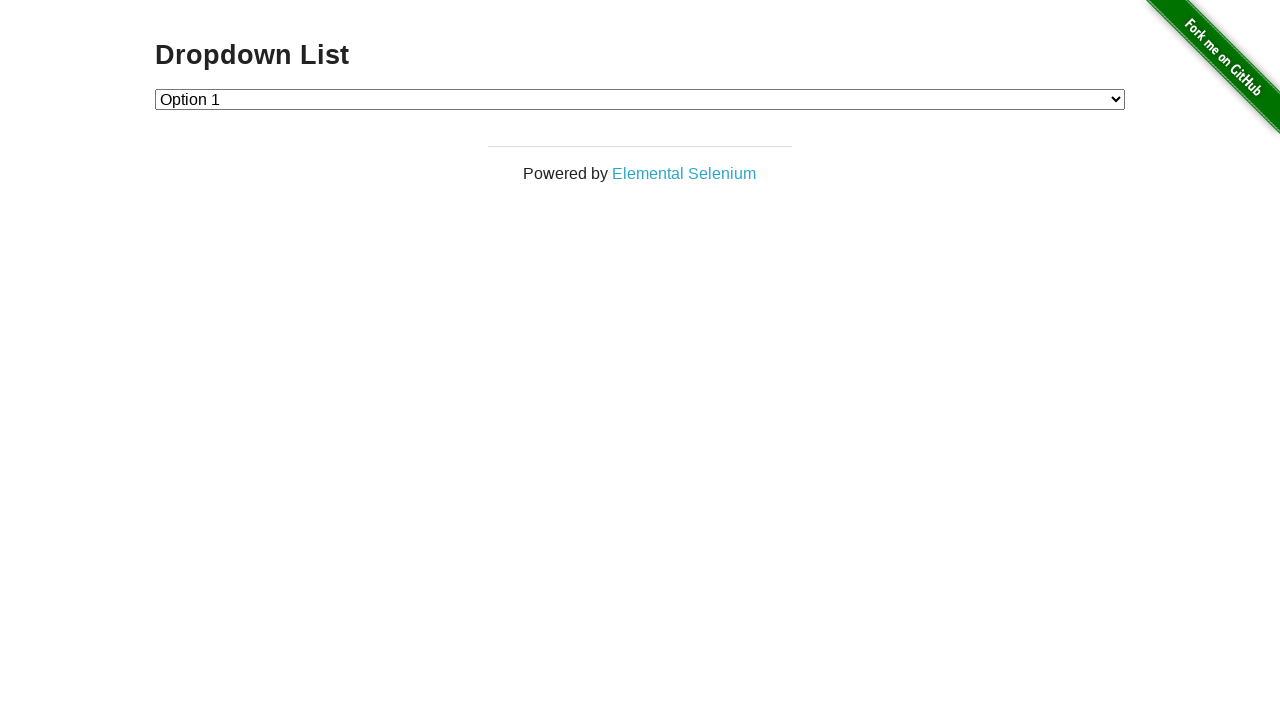

Verified that Option 1 (value '1') is selected
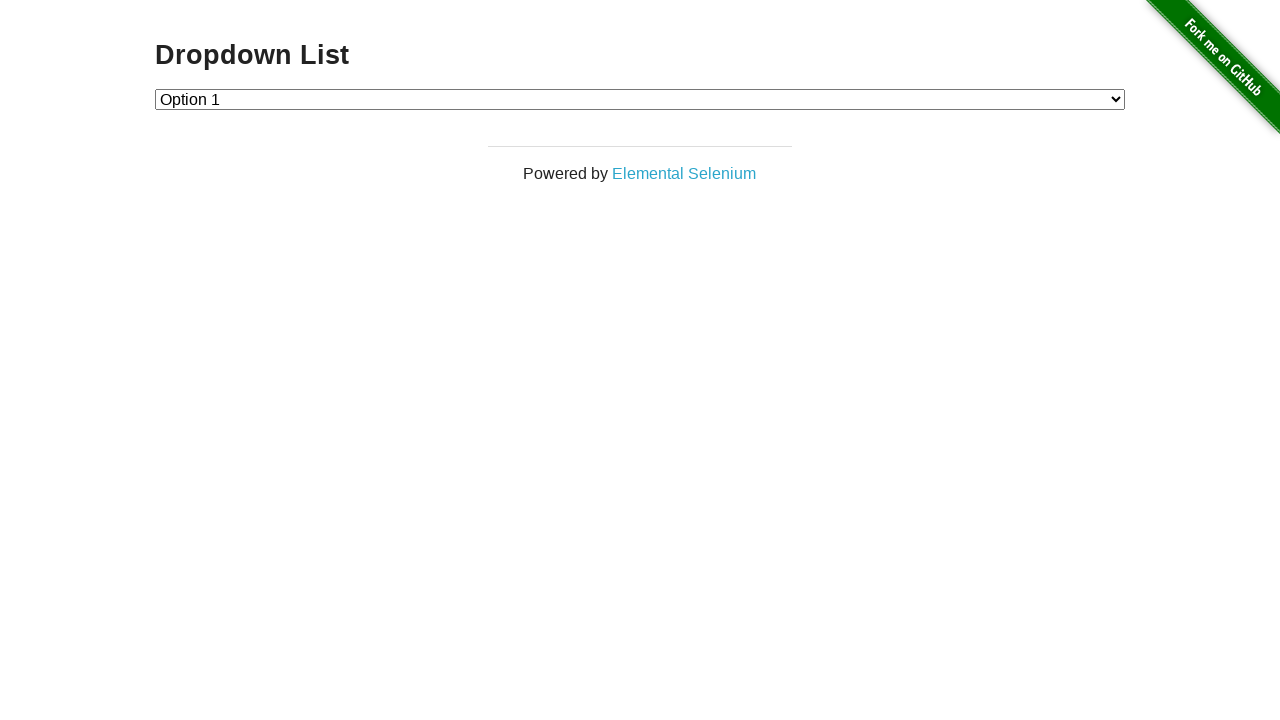

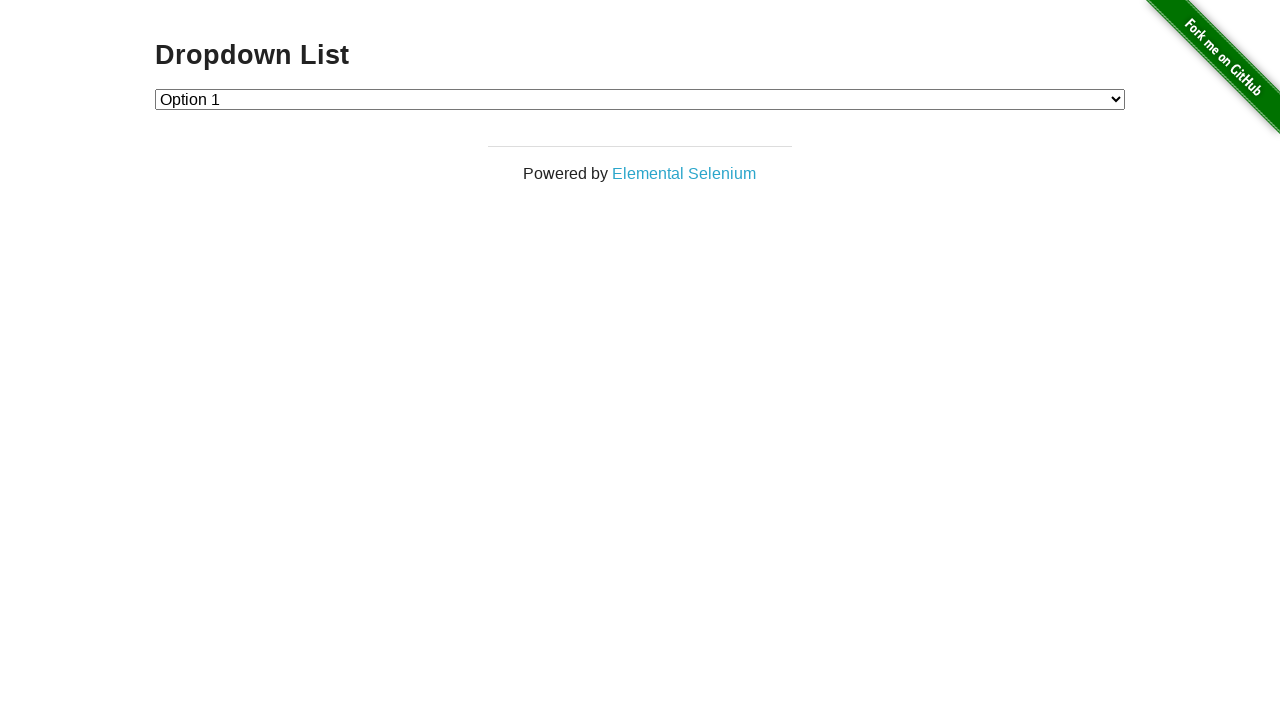